Tests right-click (context click) functionality by performing a right-click on a button and verifying the success message appears

Starting URL: https://demoqa.com/buttons

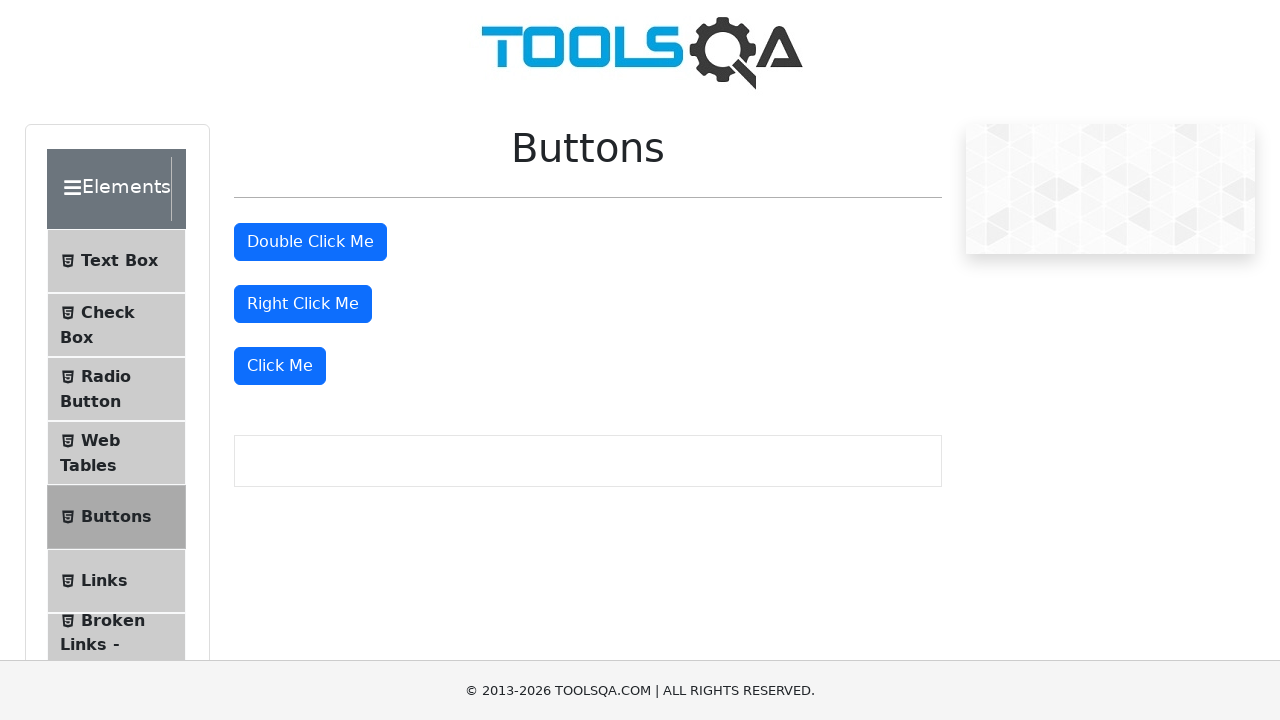

Right-clicked the right click button at (303, 304) on #rightClickBtn
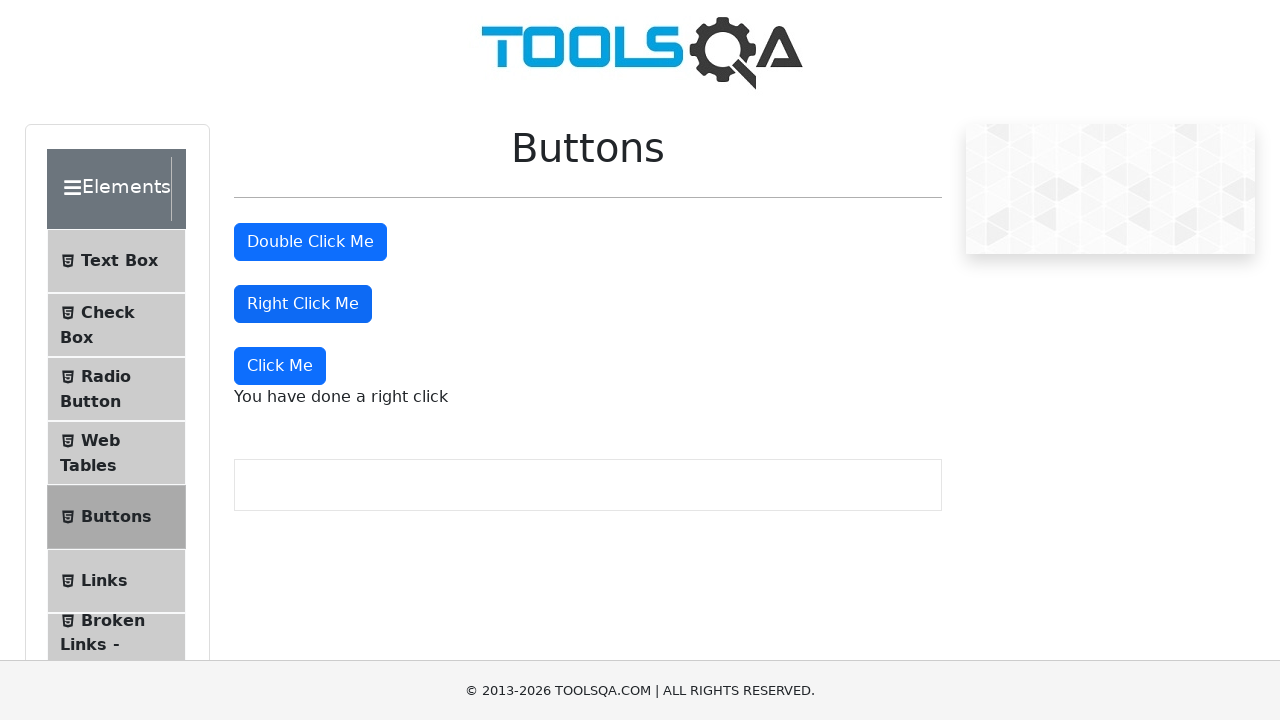

Success message 'You have done a right click' appeared
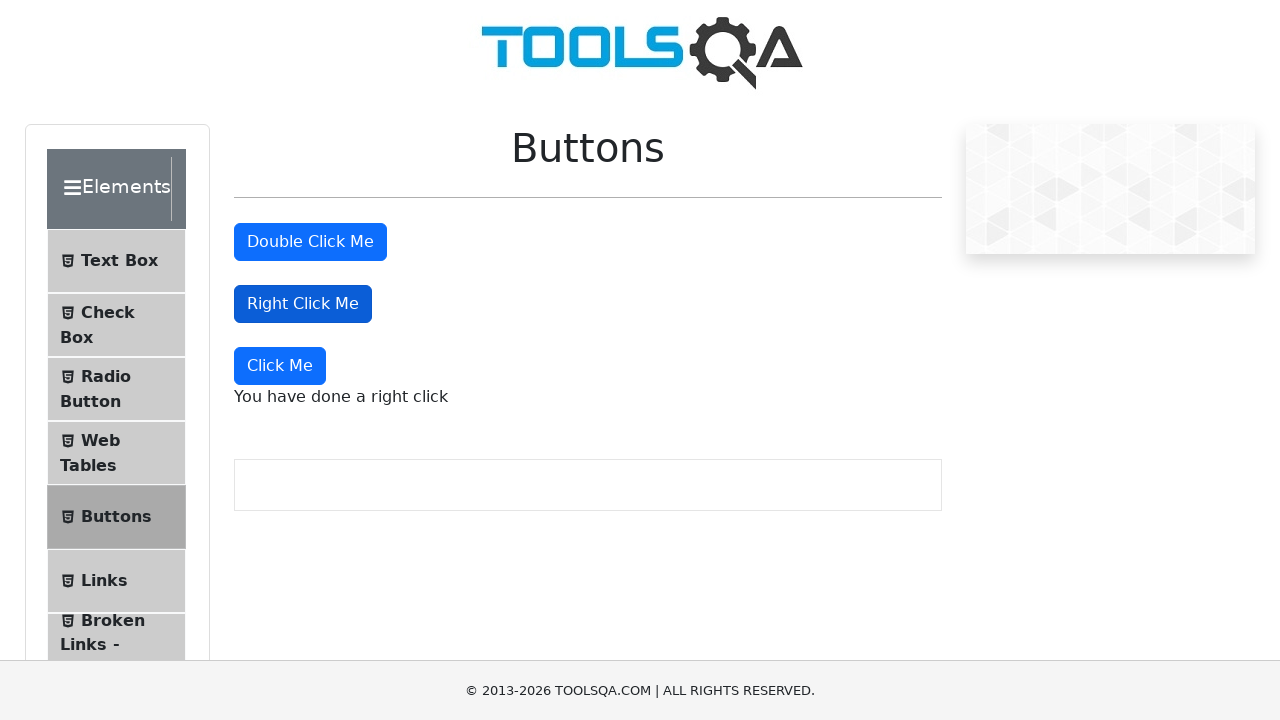

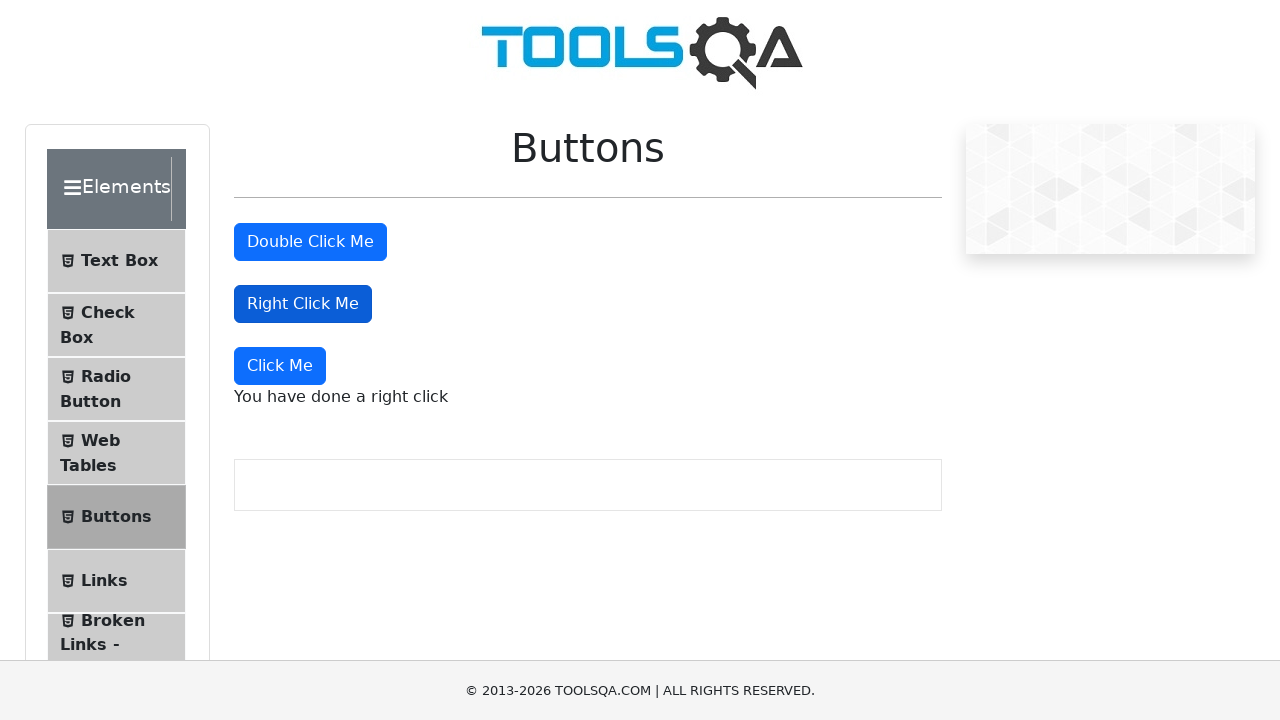